Tests click and hold mouse action by navigating to Mouse Actions section, selecting Click & Hold option, and performing a click and hold operation on a circle element

Starting URL: https://demoapps.qspiders.com/ui?scenario=1

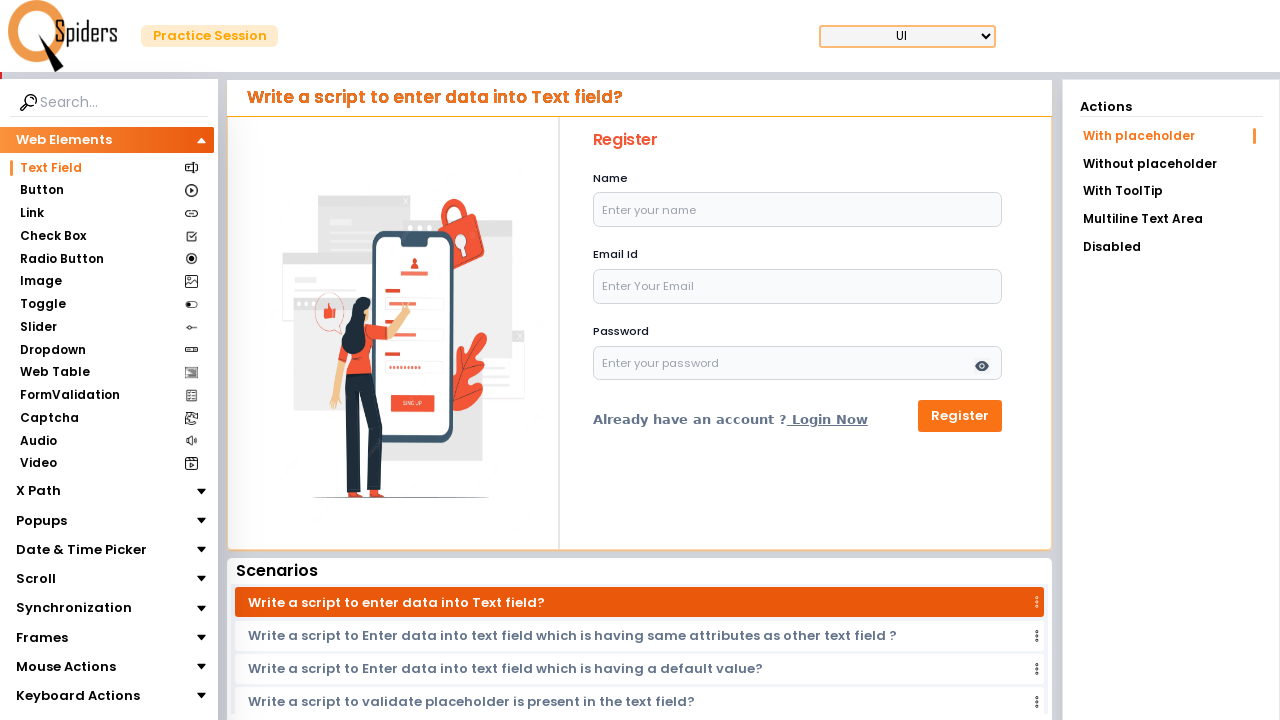

Clicked on Mouse Actions section at (66, 667) on xpath=//section[text()='Mouse Actions']
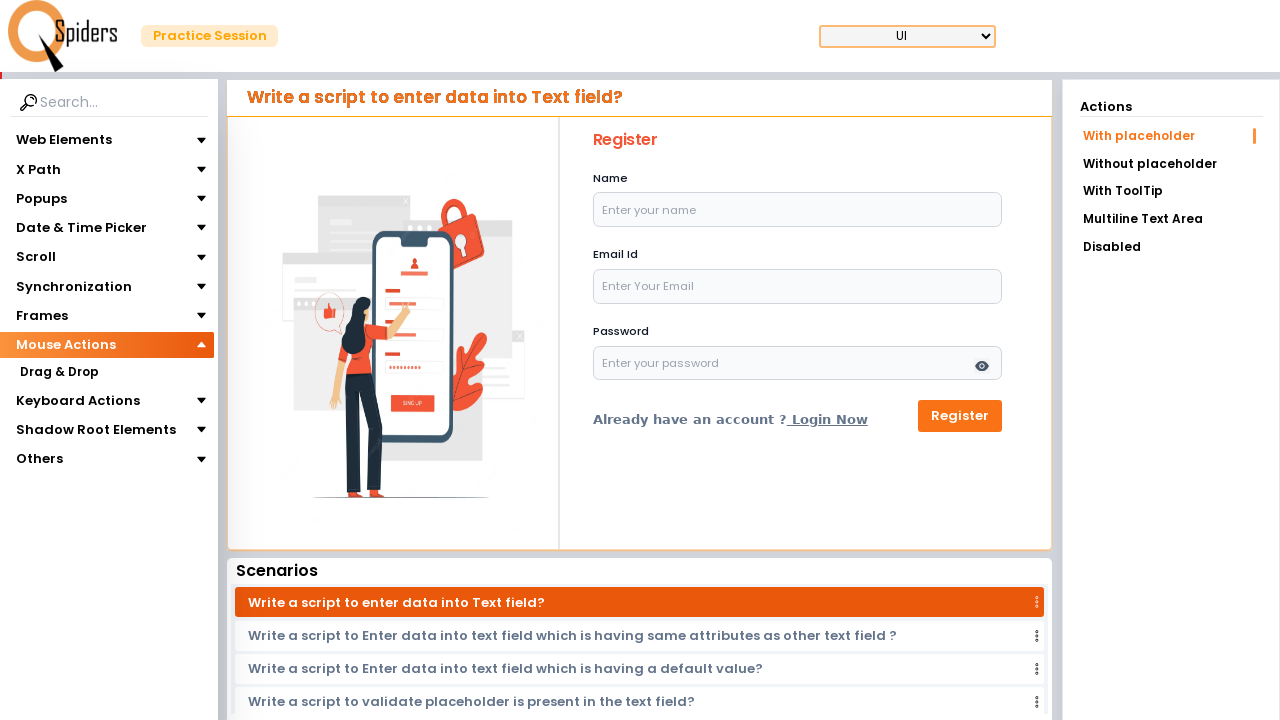

Clicked on Click & Hold option at (58, 418) on xpath=//section[text()='Click & Hold']
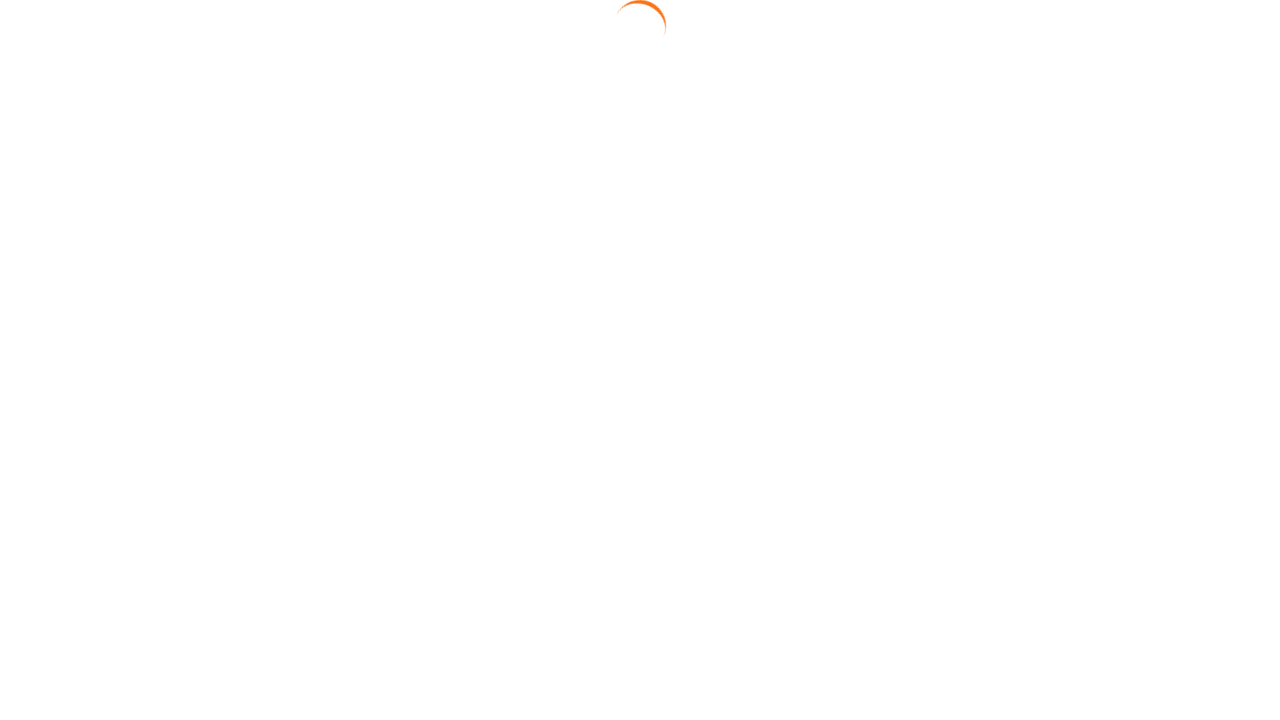

Located circle element
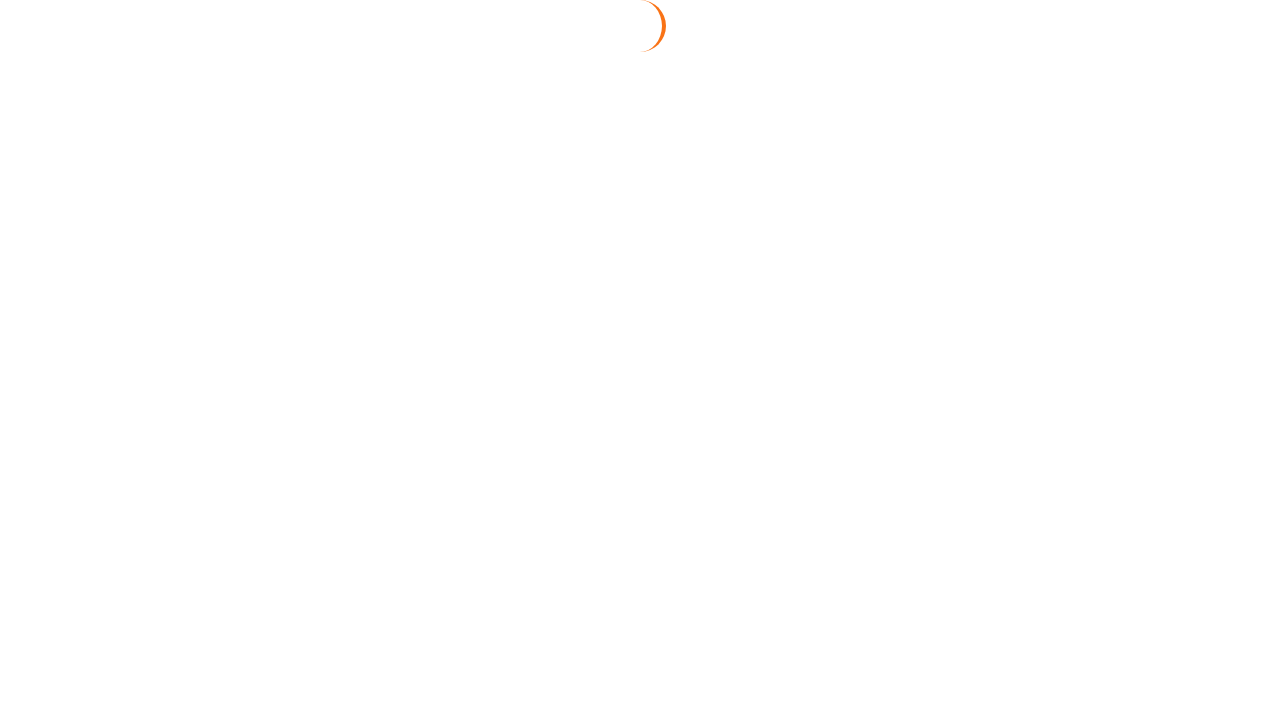

Hovered over circle element at (644, 323) on xpath=//div[@id='circle']
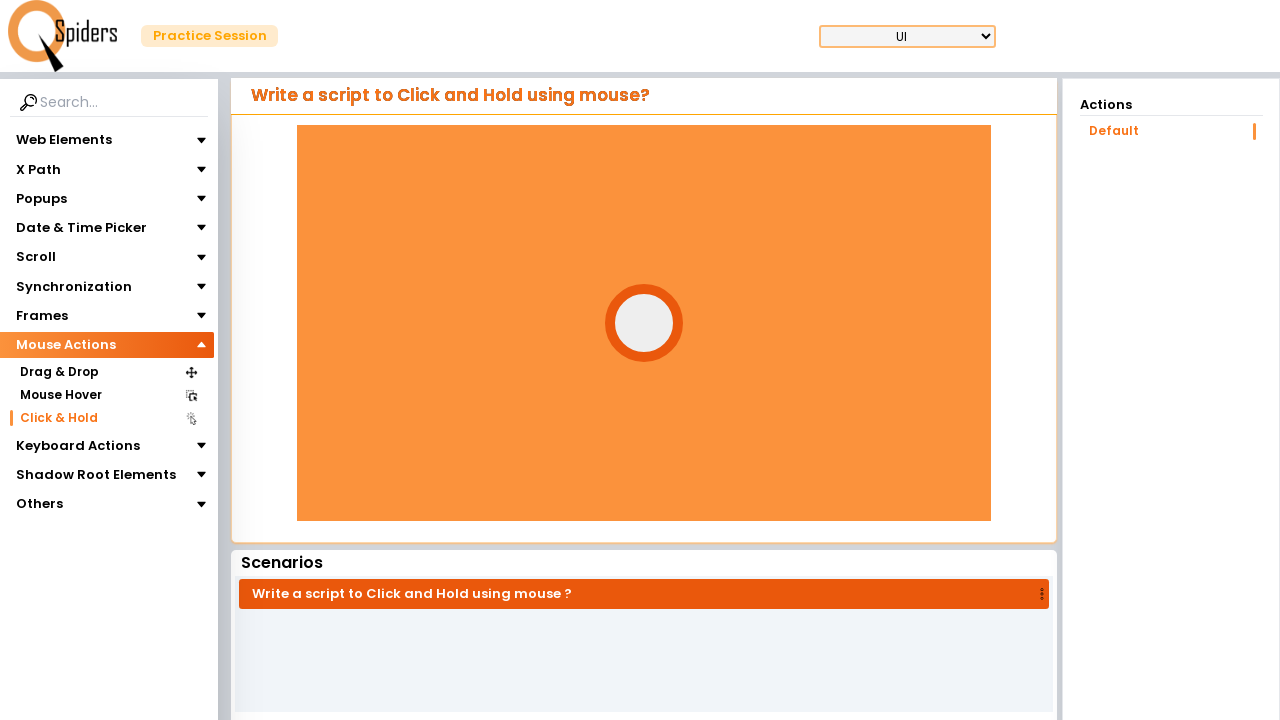

Pressed mouse button down on circle element at (644, 323)
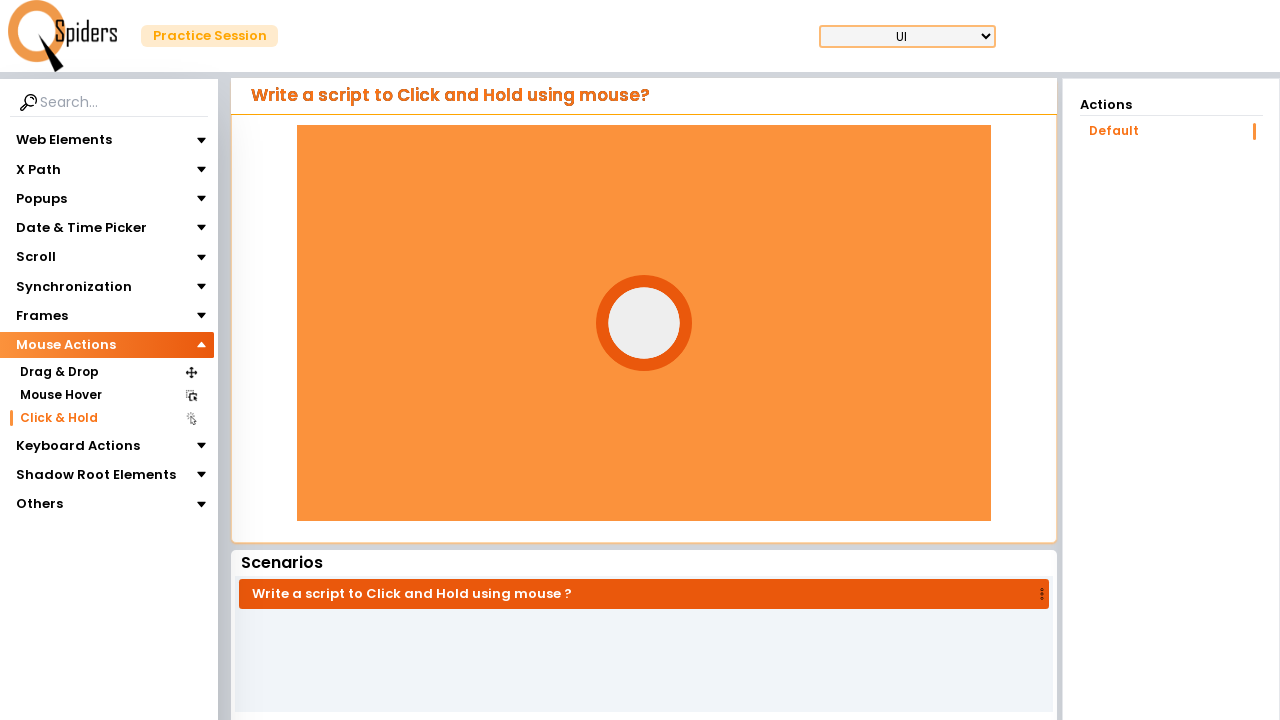

Held mouse button down for 2 seconds
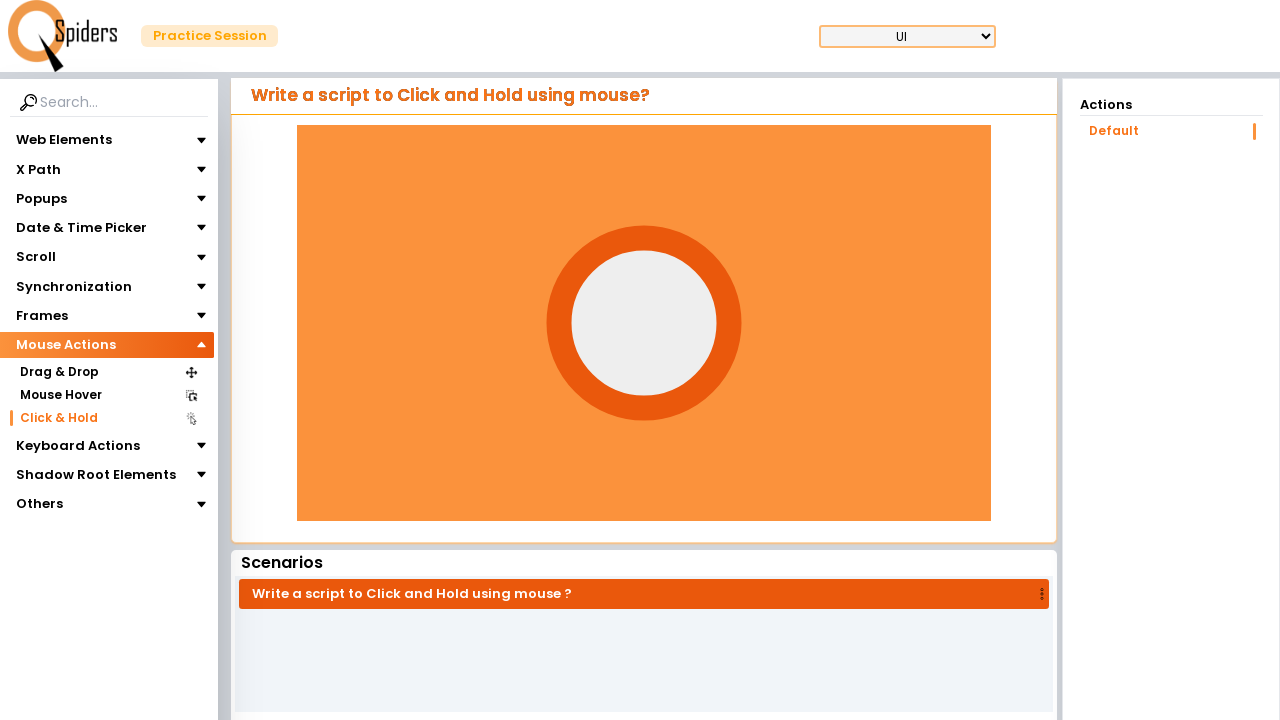

Released mouse button to complete click and hold operation at (644, 323)
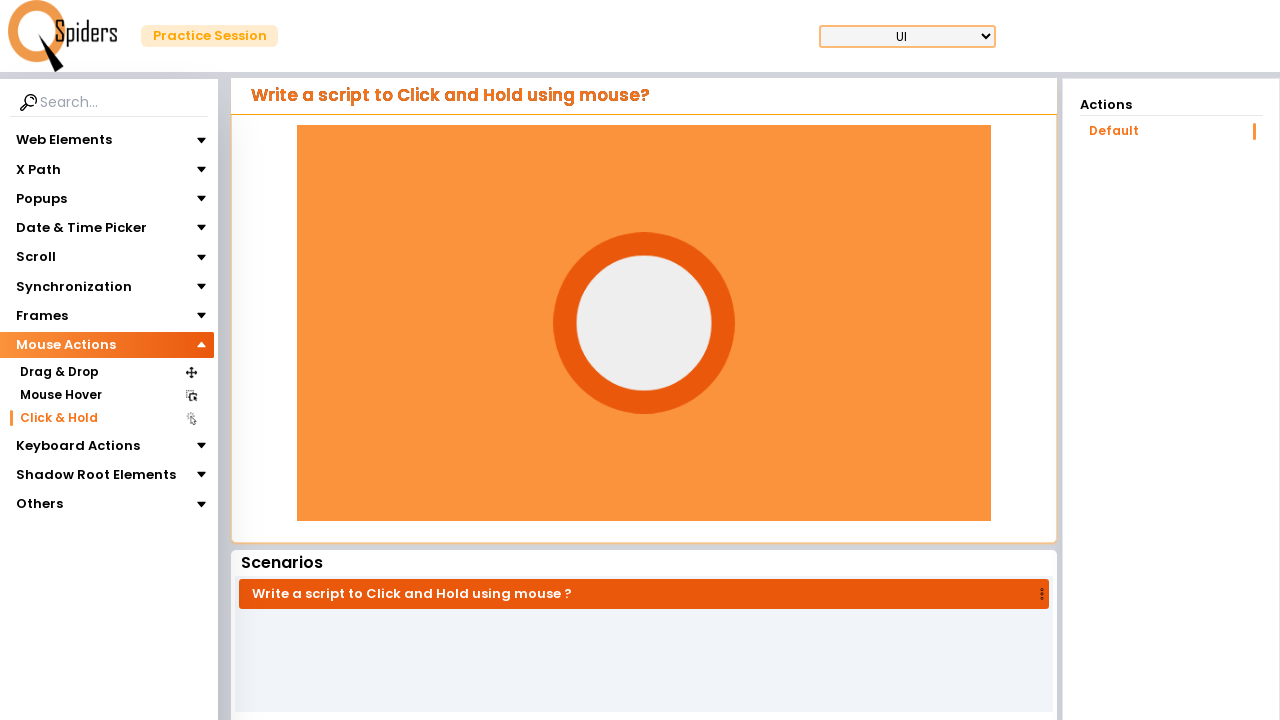

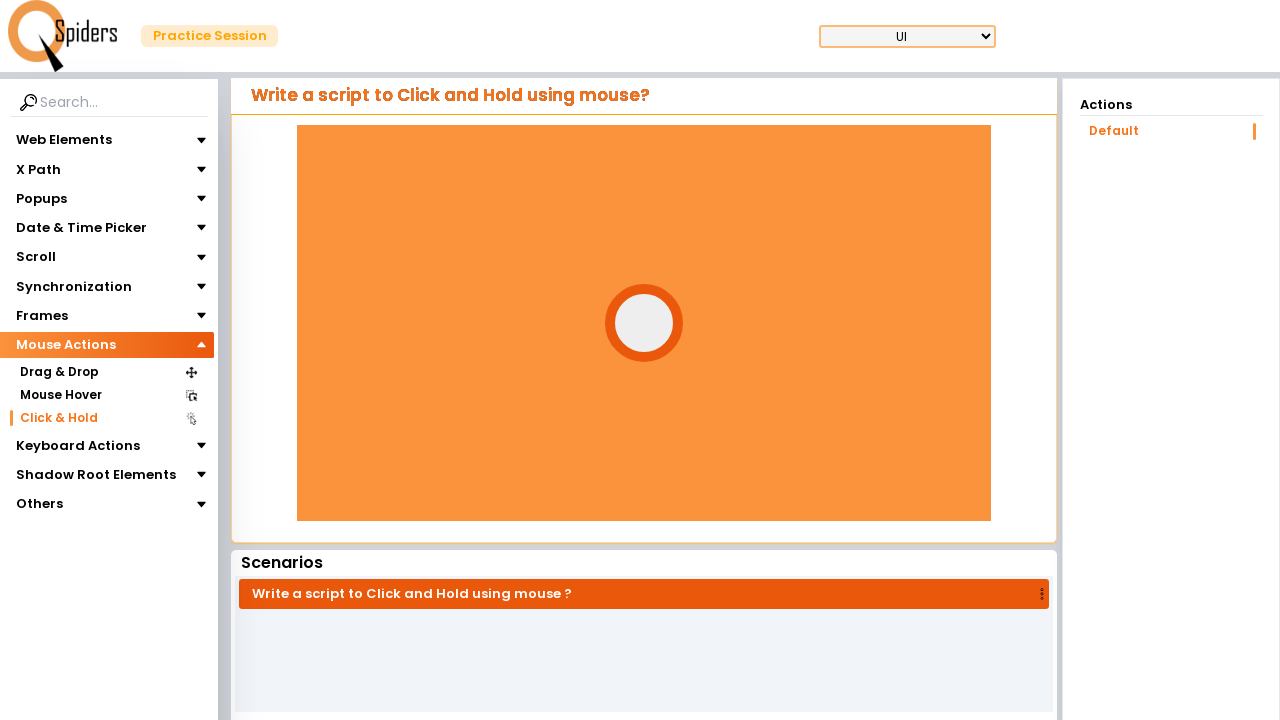